Tests registration form validation by entering an invalid email format and verifying the email validation error message is displayed.

Starting URL: https://alada.vn/tai-khoan/dang-ky.html

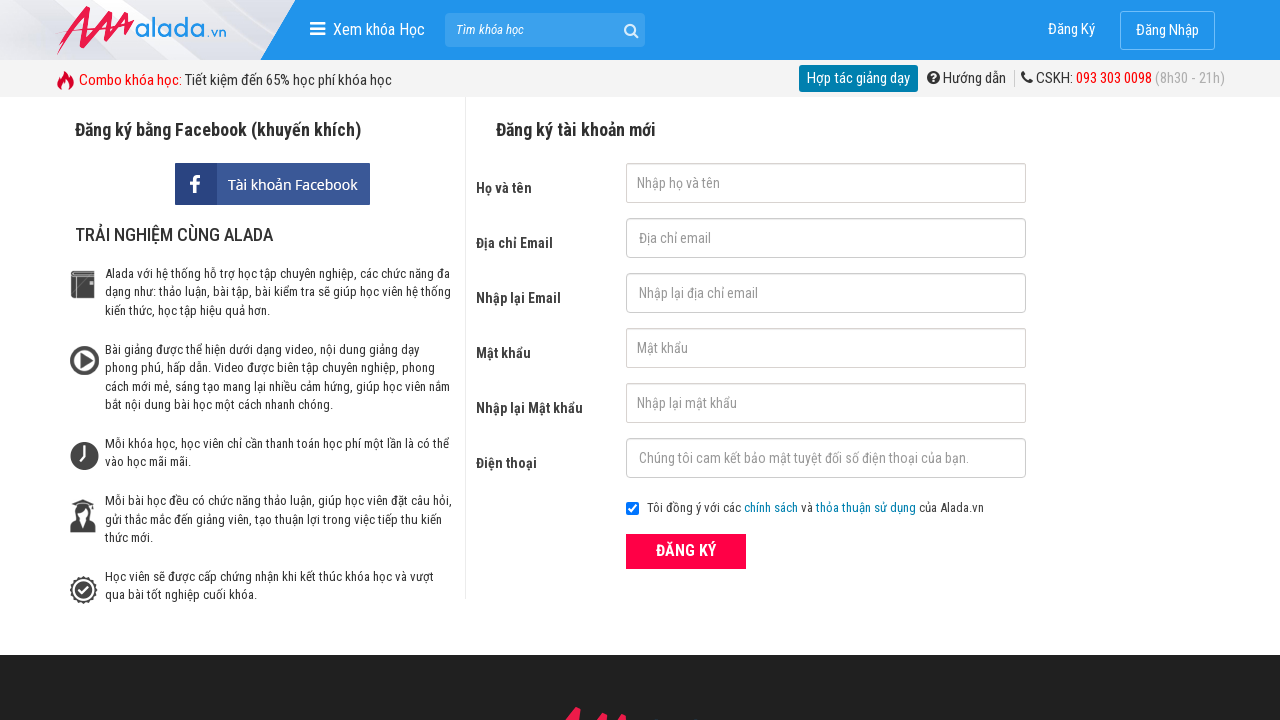

Filled firstname field with 'Nguyen Van A' on input#txtFirstname
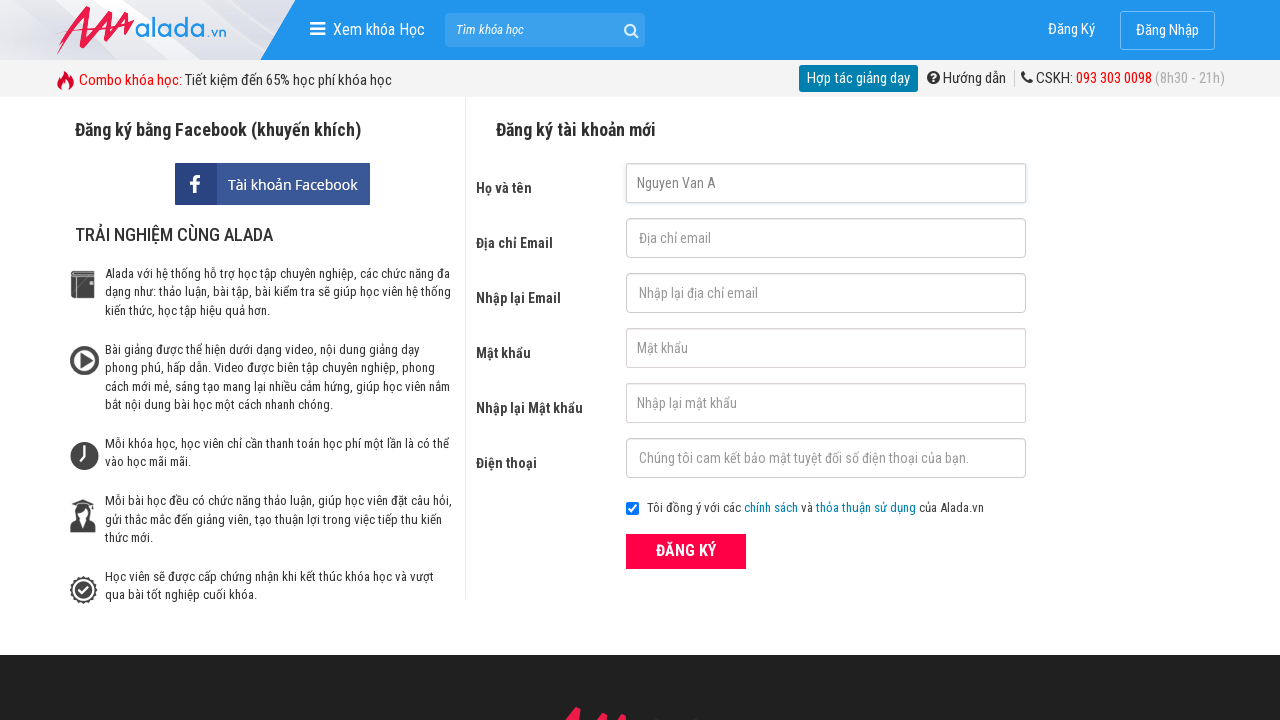

Filled email field with invalid format 'invalidemail.net' on input#txtEmail
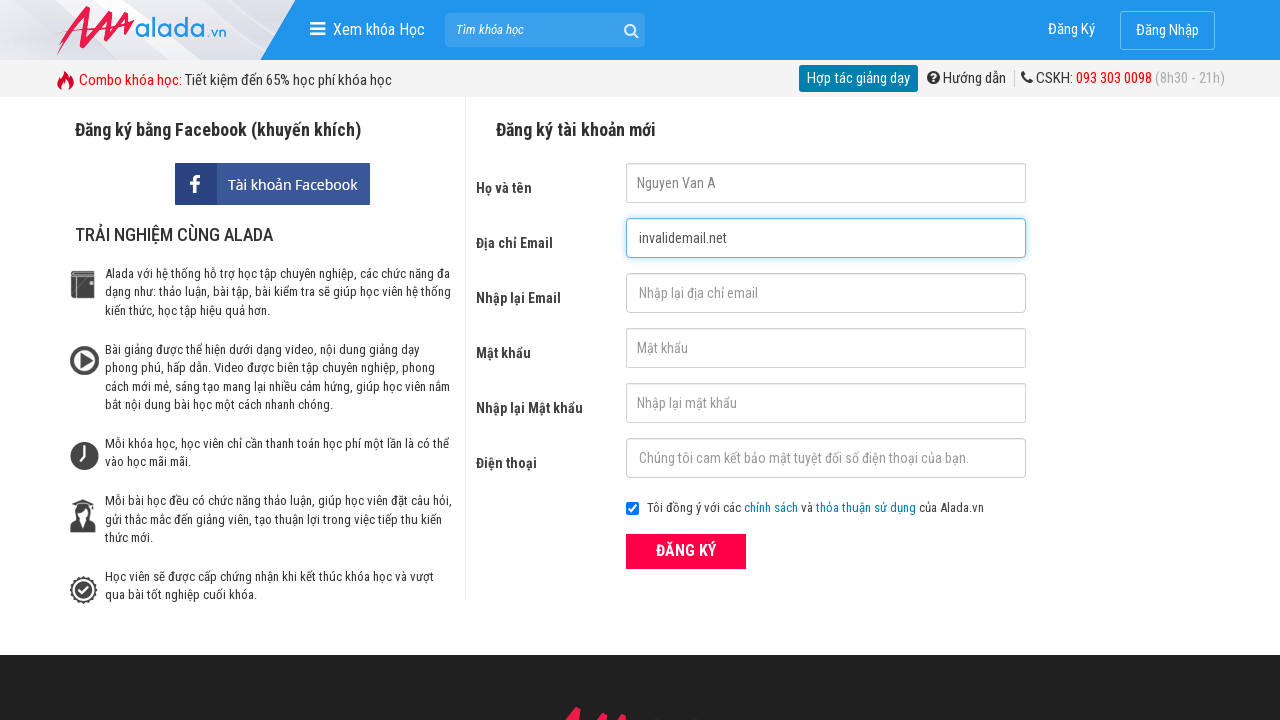

Filled confirm email field with 'invalidemail.net' on input#txtCEmail
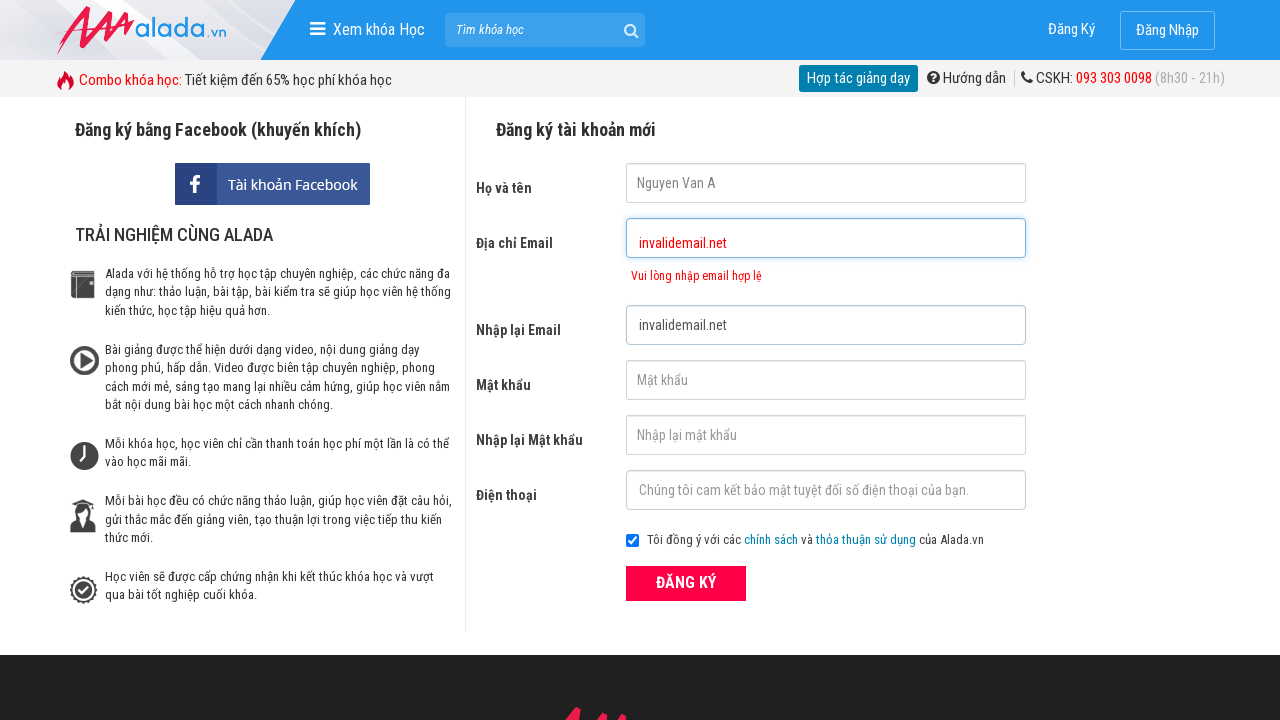

Filled password field with 'SecurePass123' on input#txtPassword
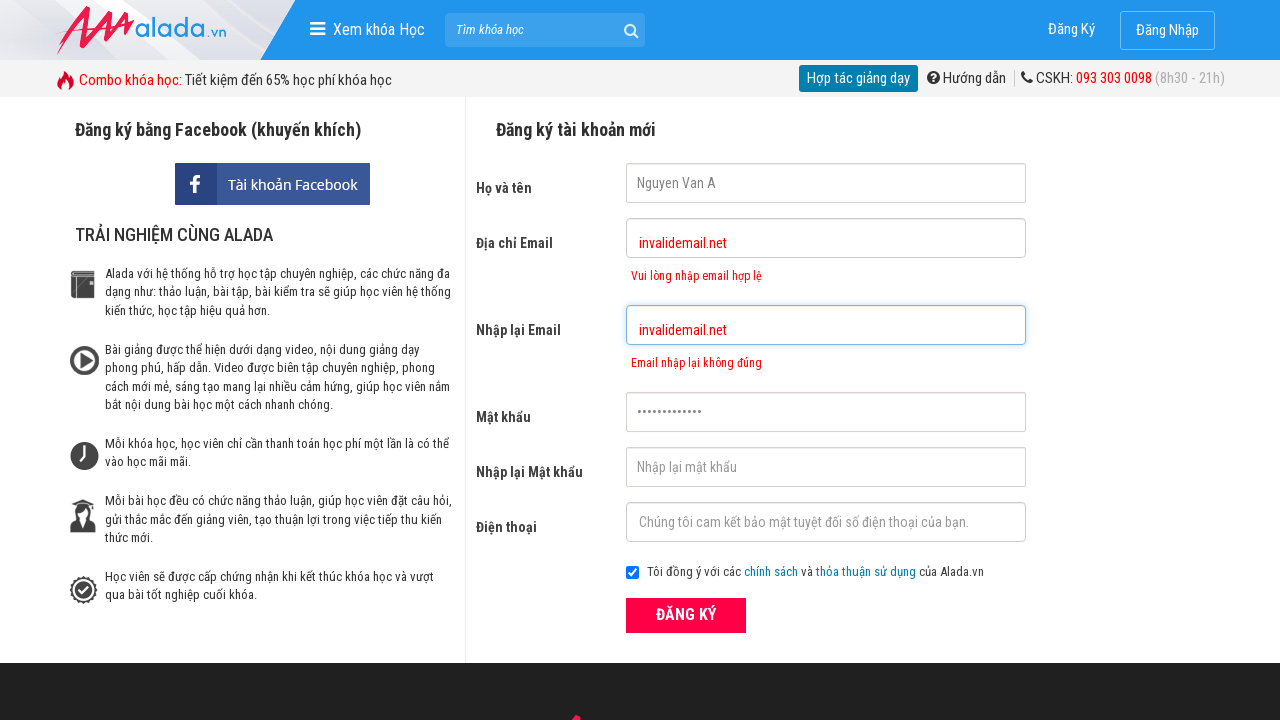

Filled confirm password field with 'SecurePass123' on input#txtCPassword
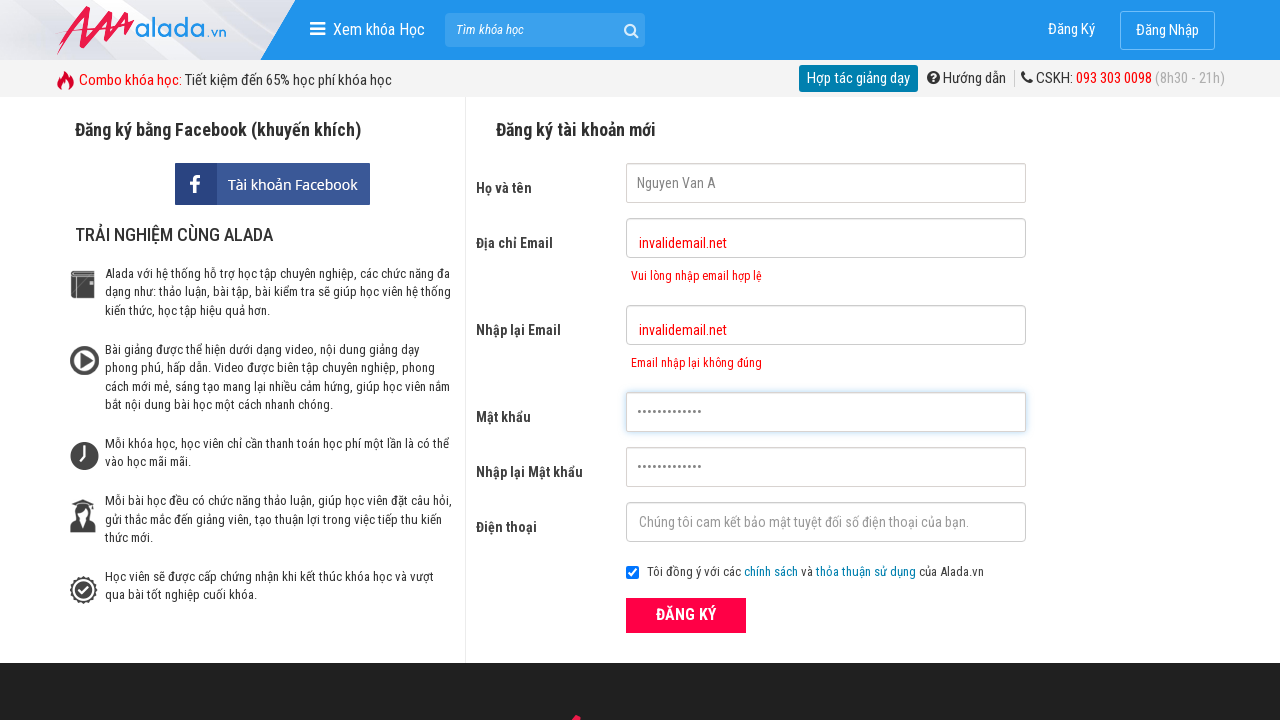

Filled phone field with '0912345678' on input#txtPhone
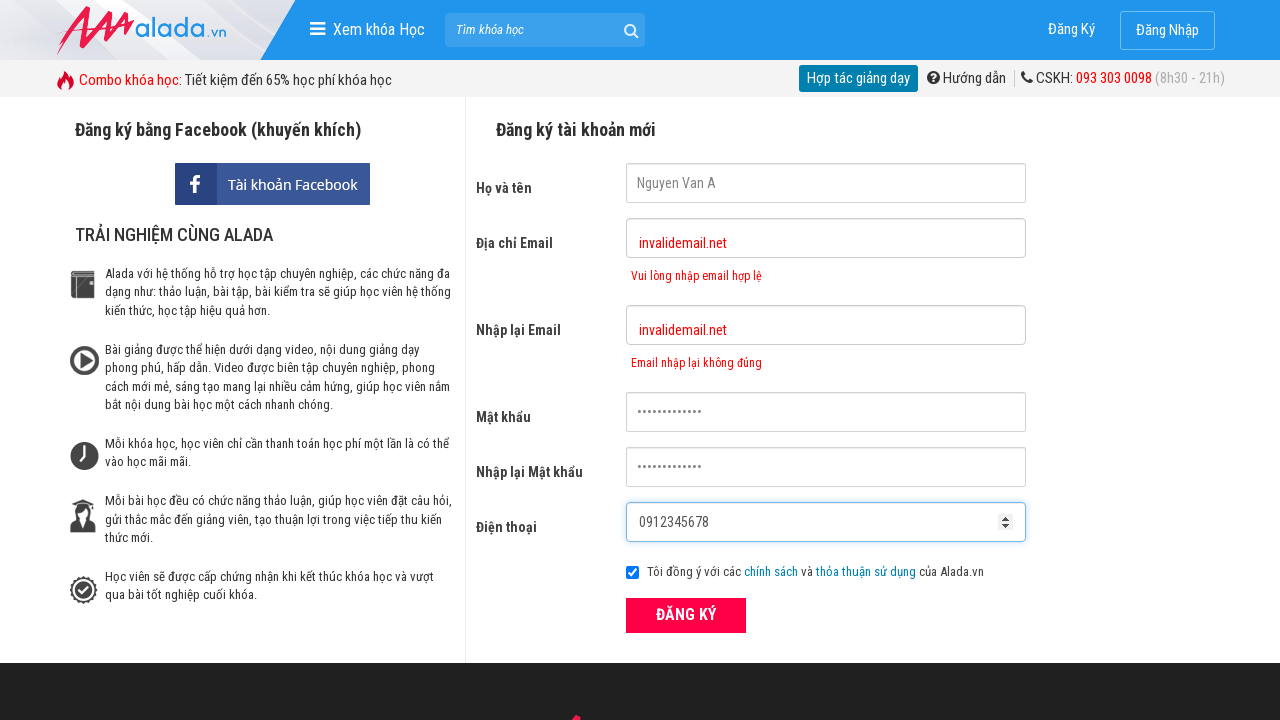

Email validation error message appeared
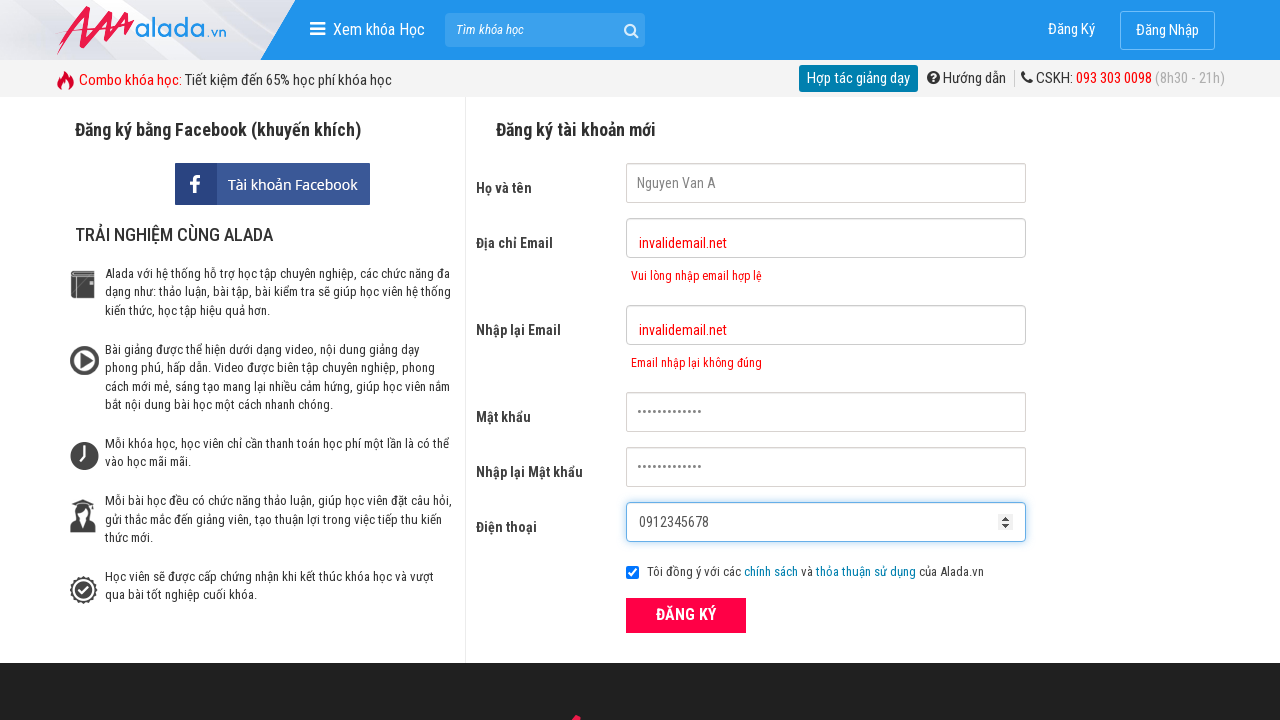

Confirm email validation error message appeared
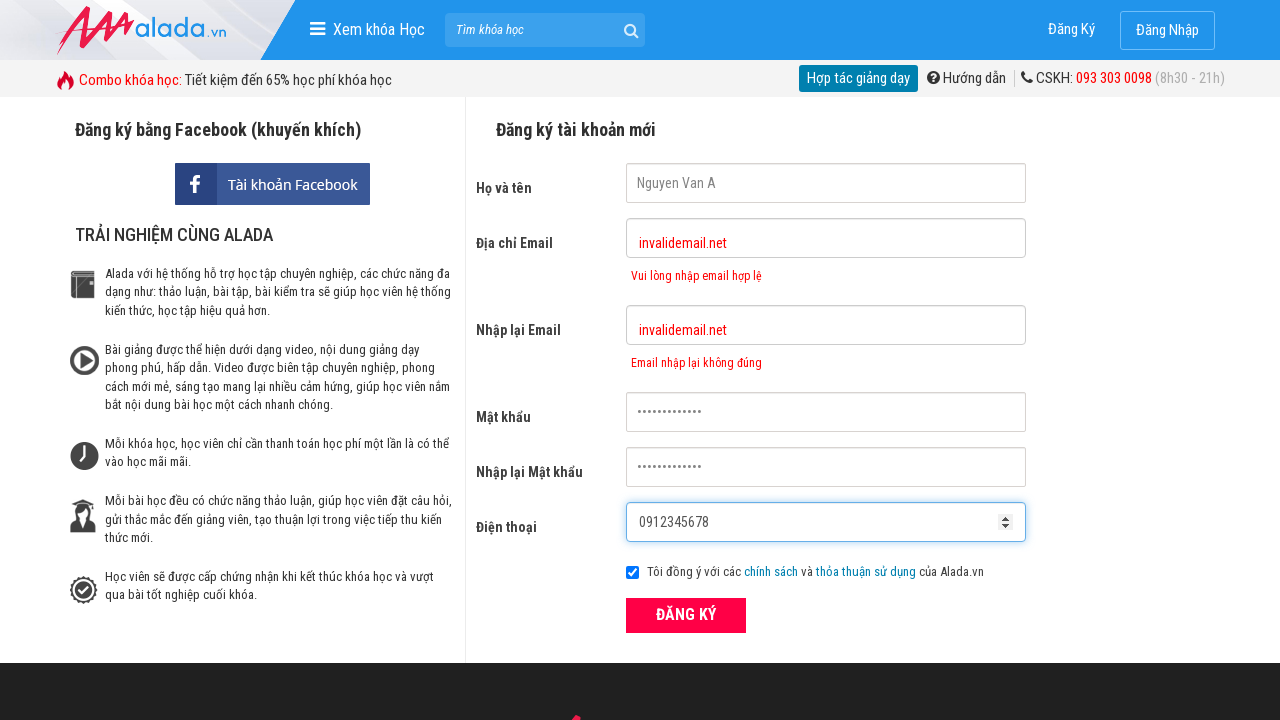

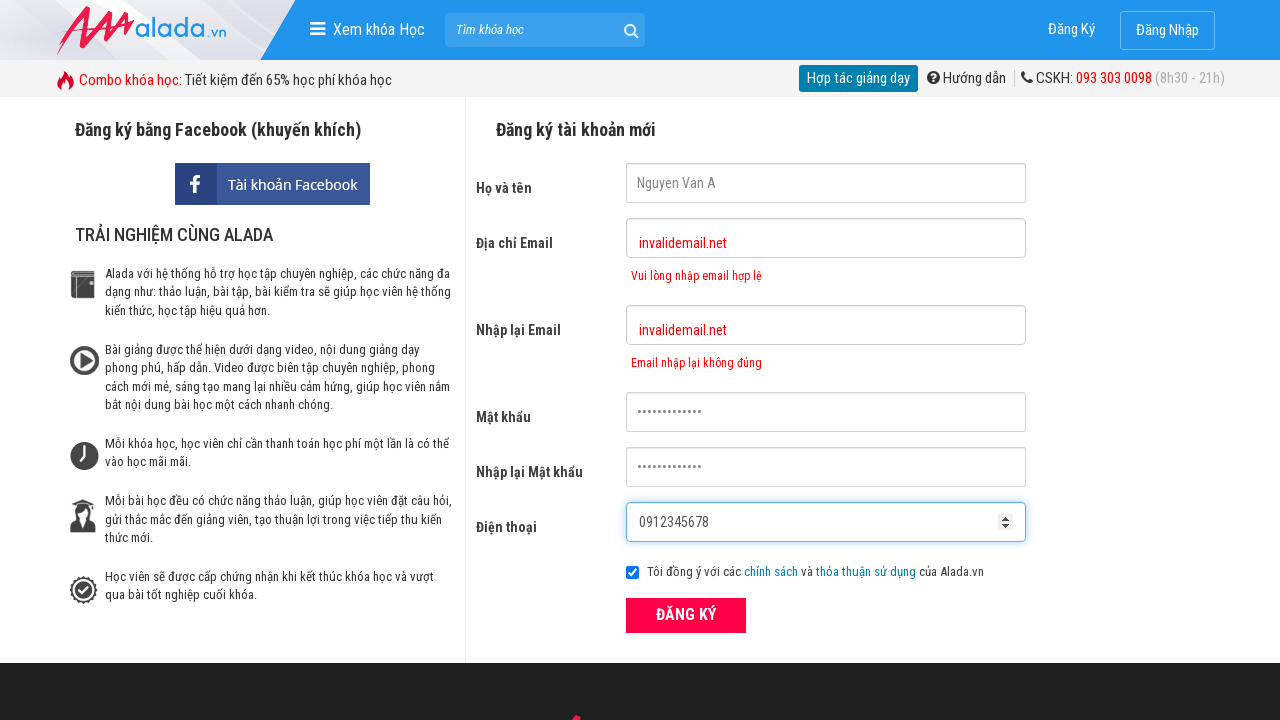